Tests filling out the first name field on a registration form demo page, with element highlighting for visual verification

Starting URL: http://demo.automationtesting.in/Register.html

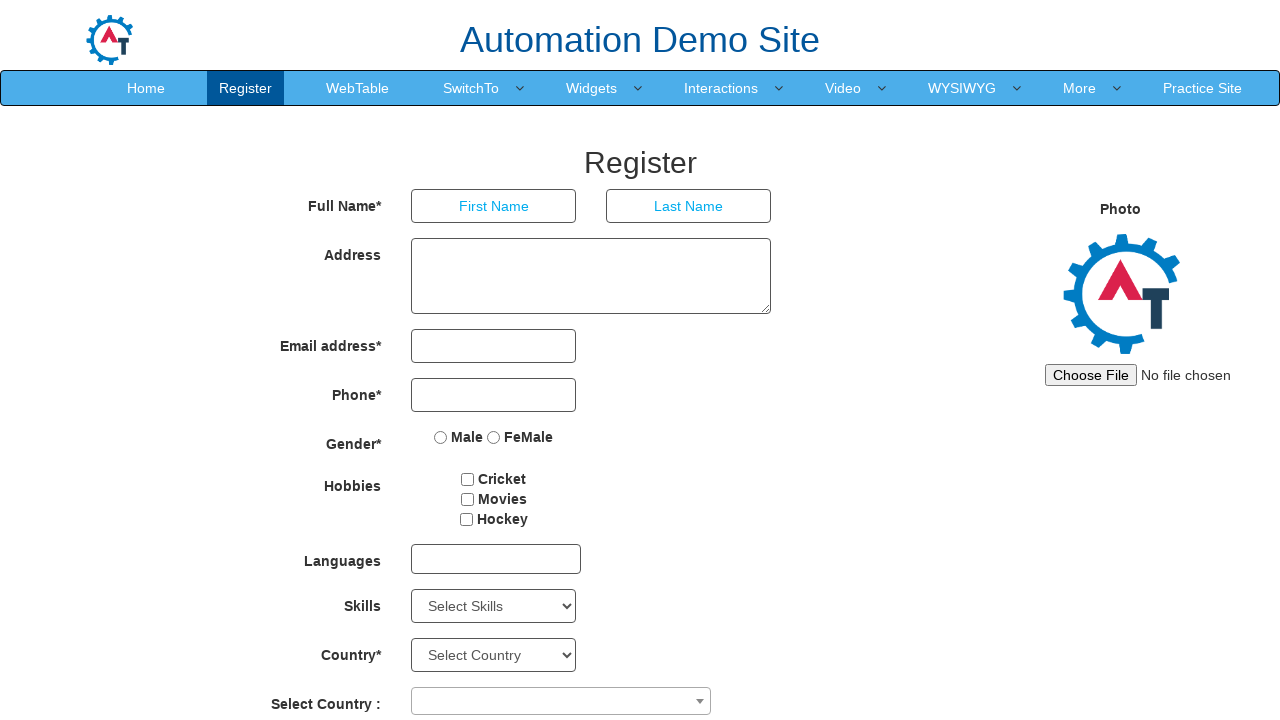

First name input field is now visible
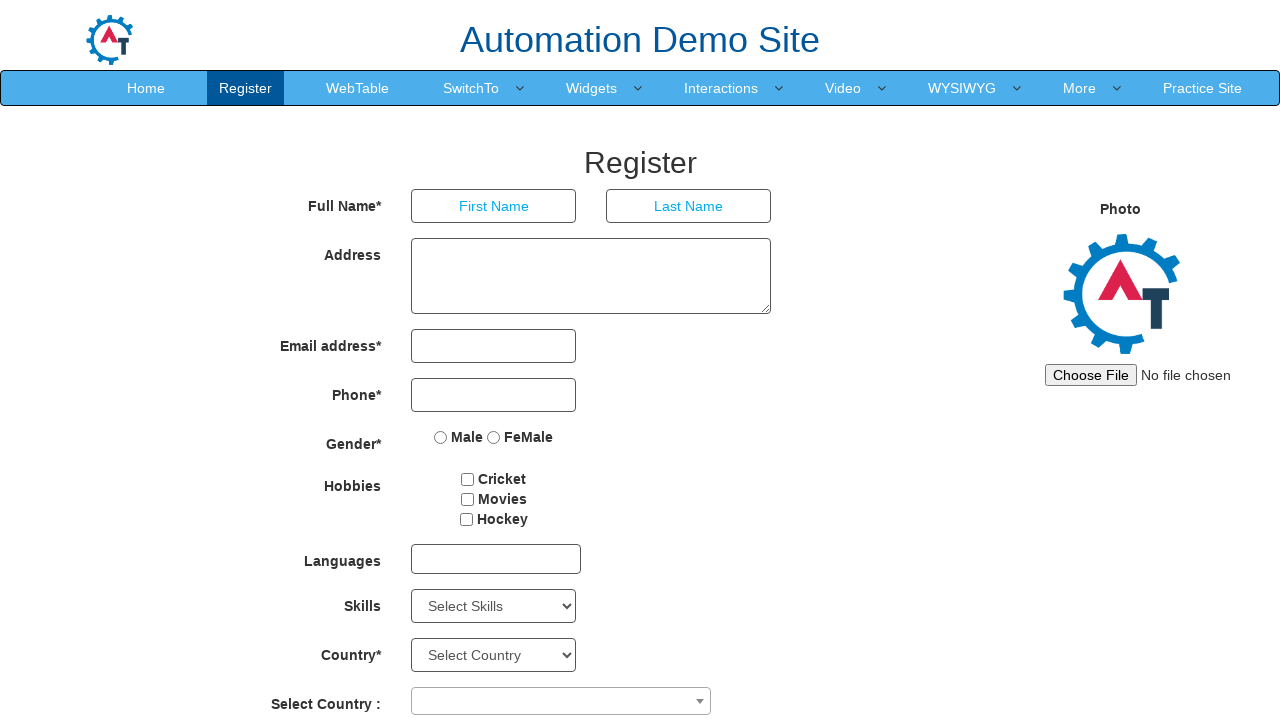

Applied yellow background and red border highlight to first name input field
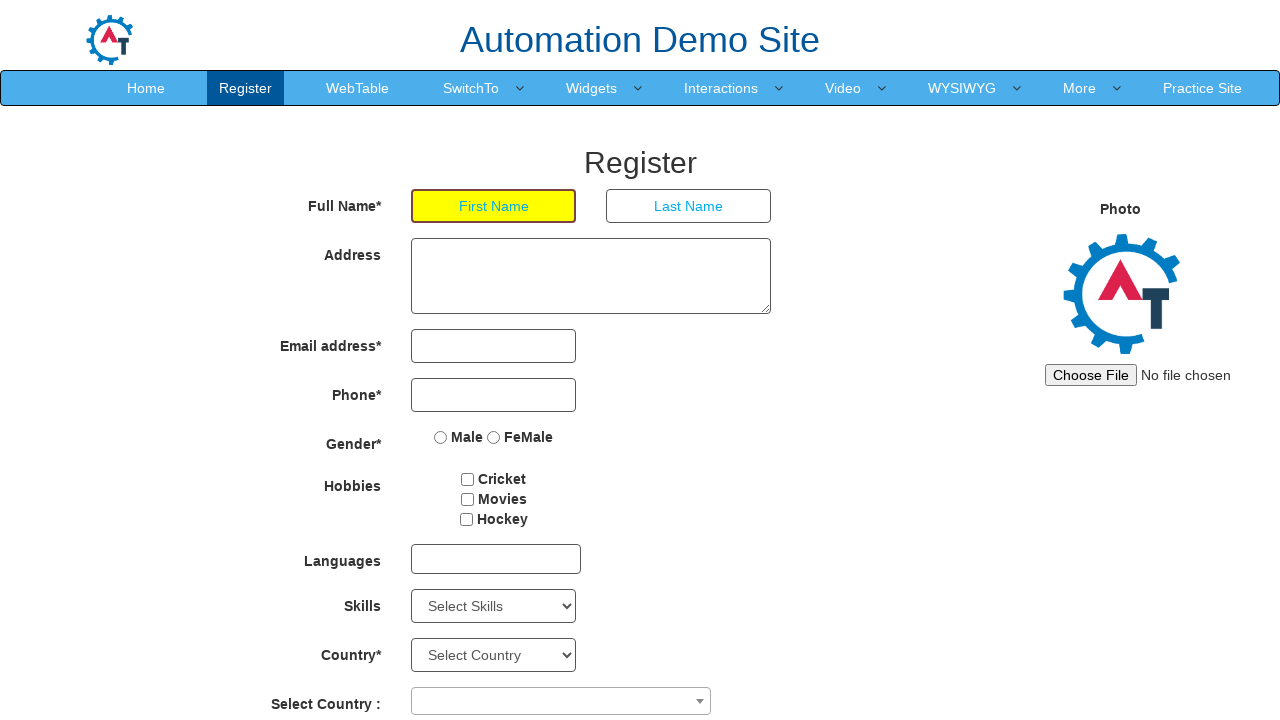

Filled first name field with 'alak' on input[ng-model='FirstName']
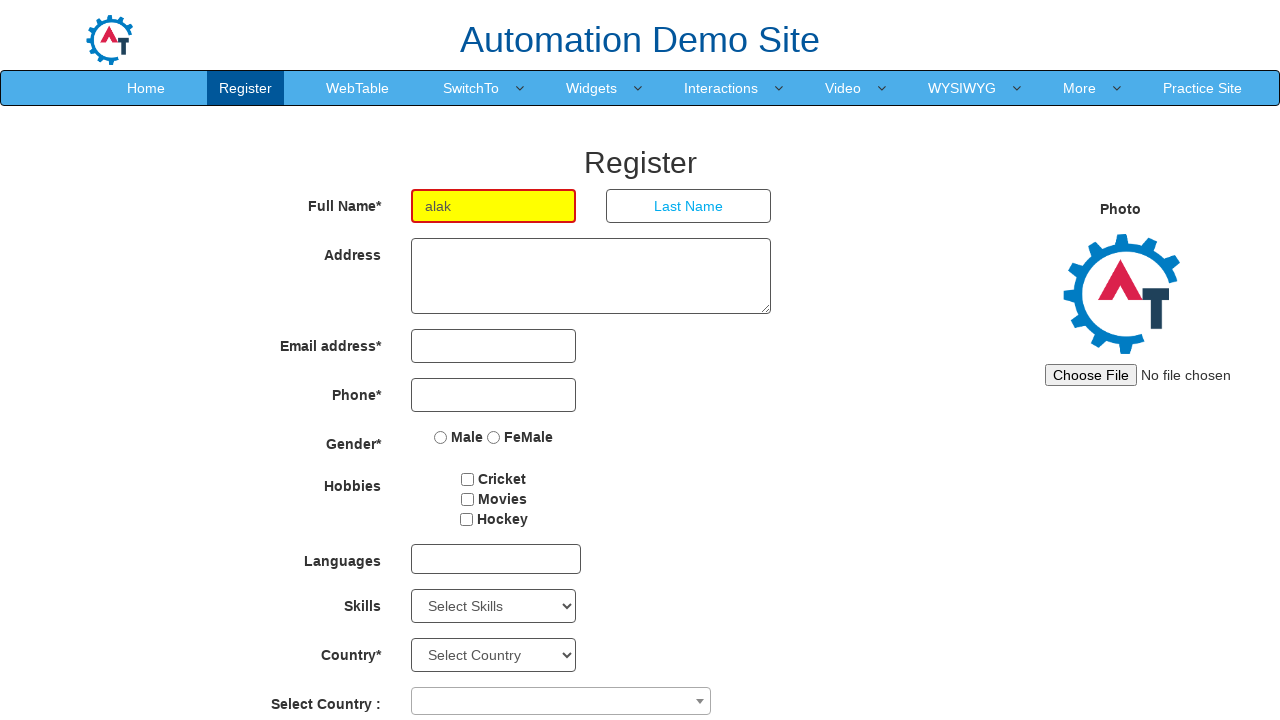

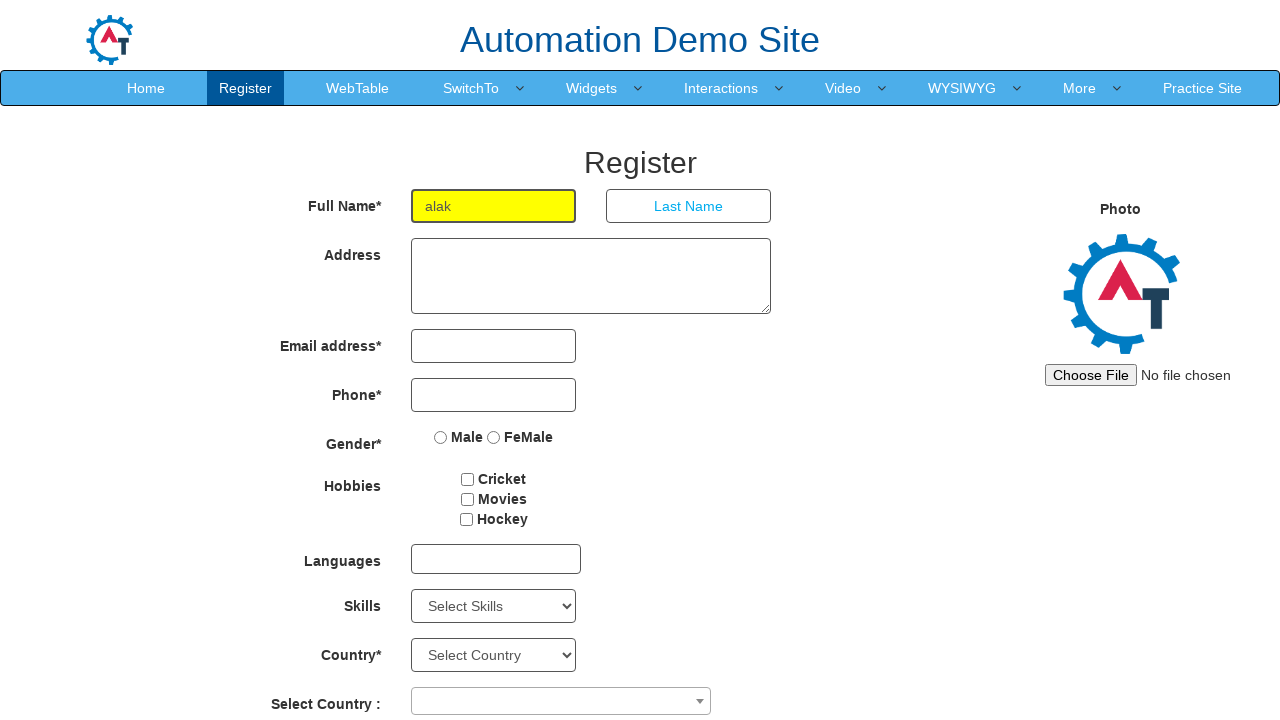